Tests iframe handling by switching to an iframe, clearing a text box, entering text, verifying the text was entered, then switching back to the main content to verify a header is displayed.

Starting URL: https://loopcamp.vercel.app/iframe.html

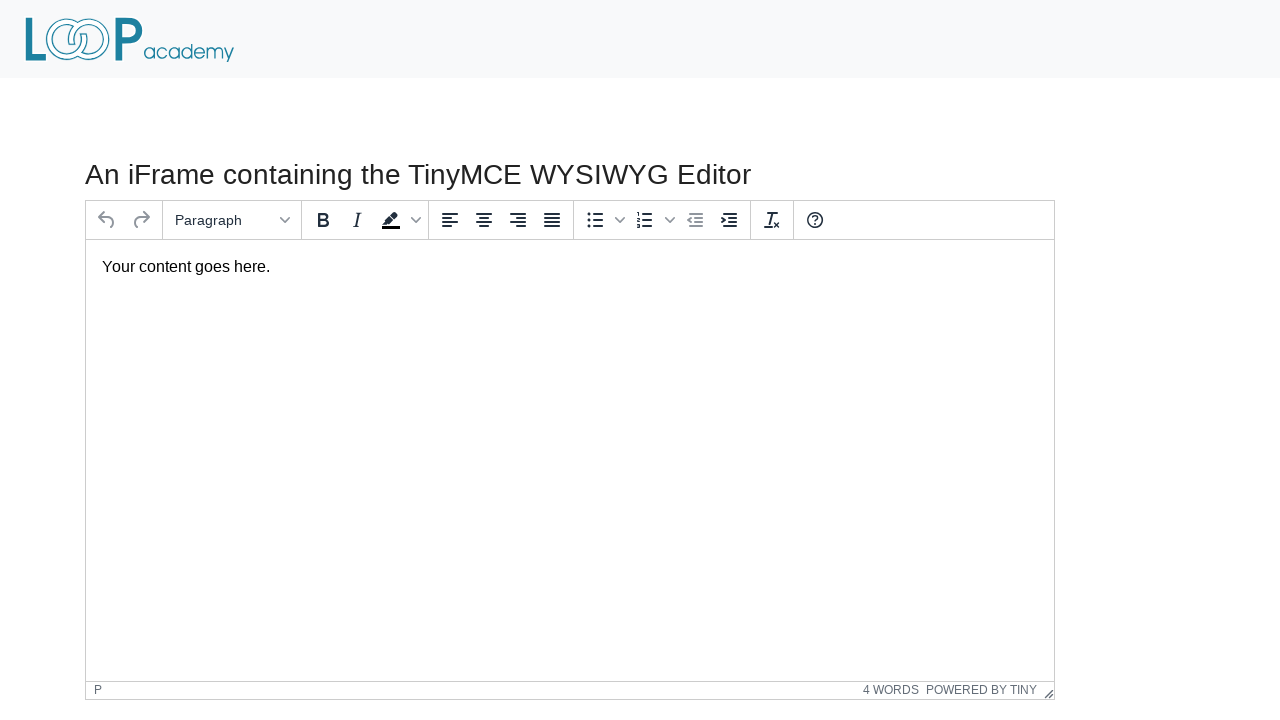

Navigated to iframe test page
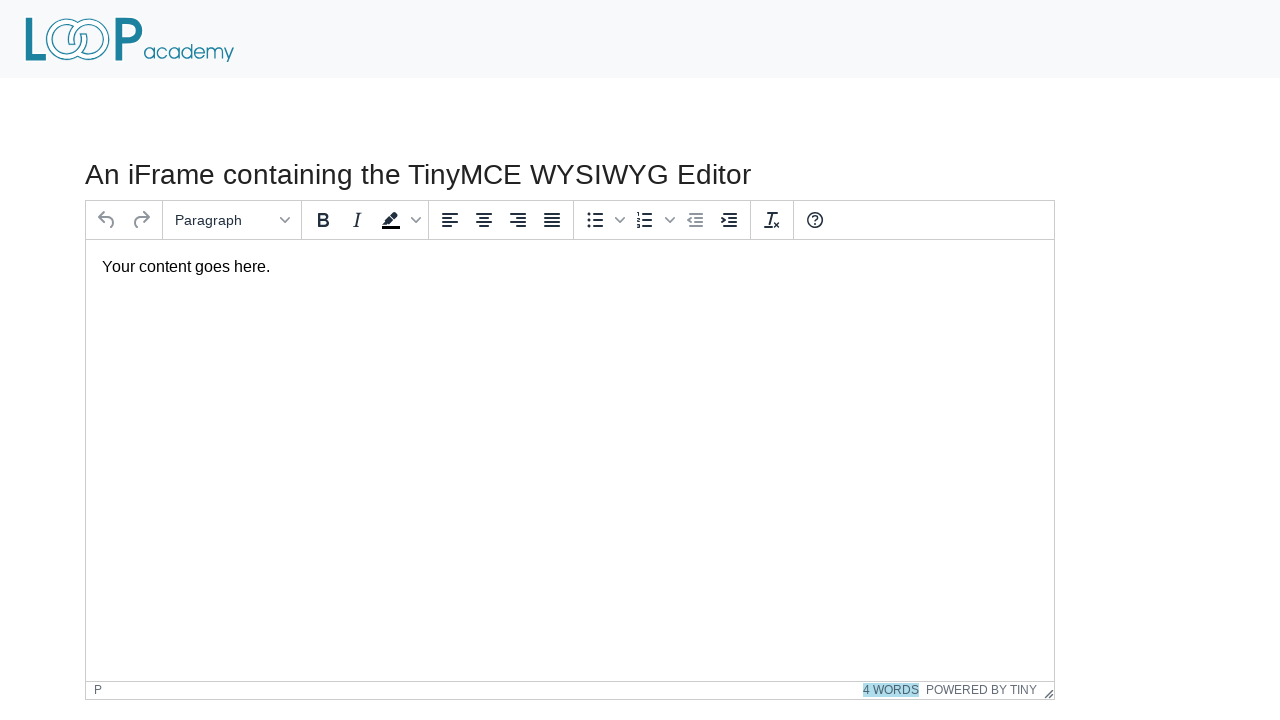

Located first iframe on page
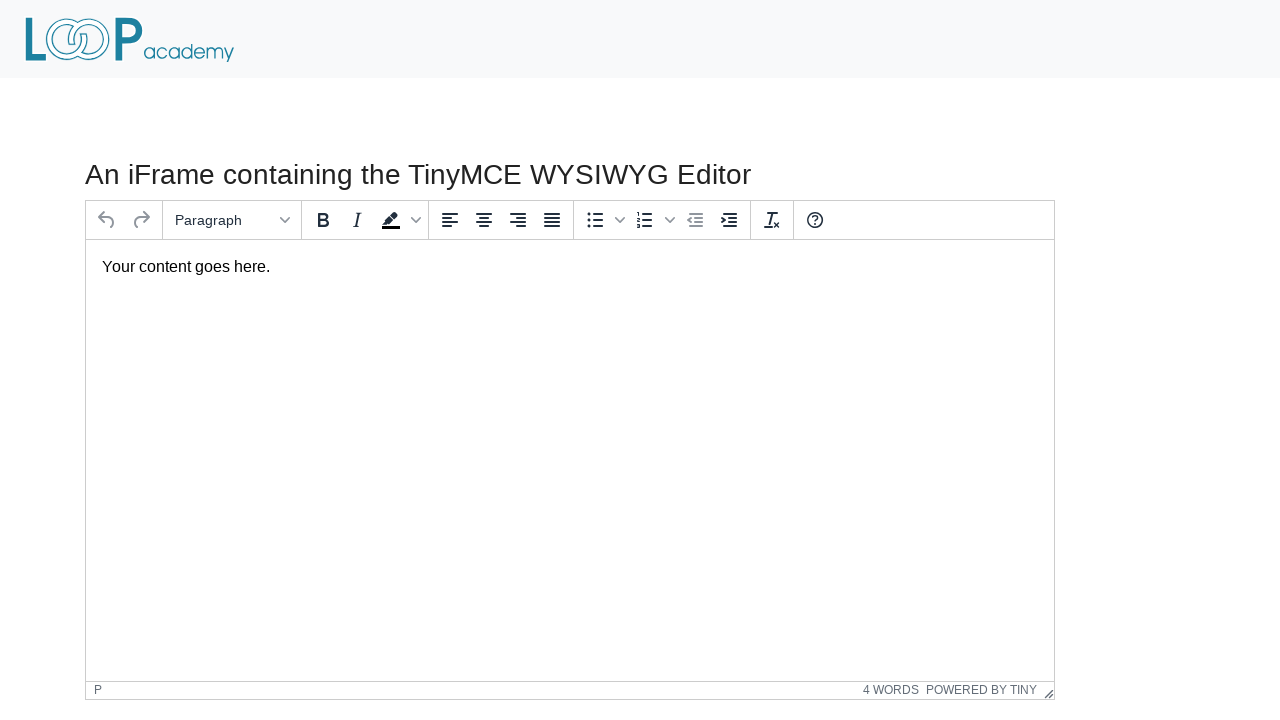

Located text box element inside iframe
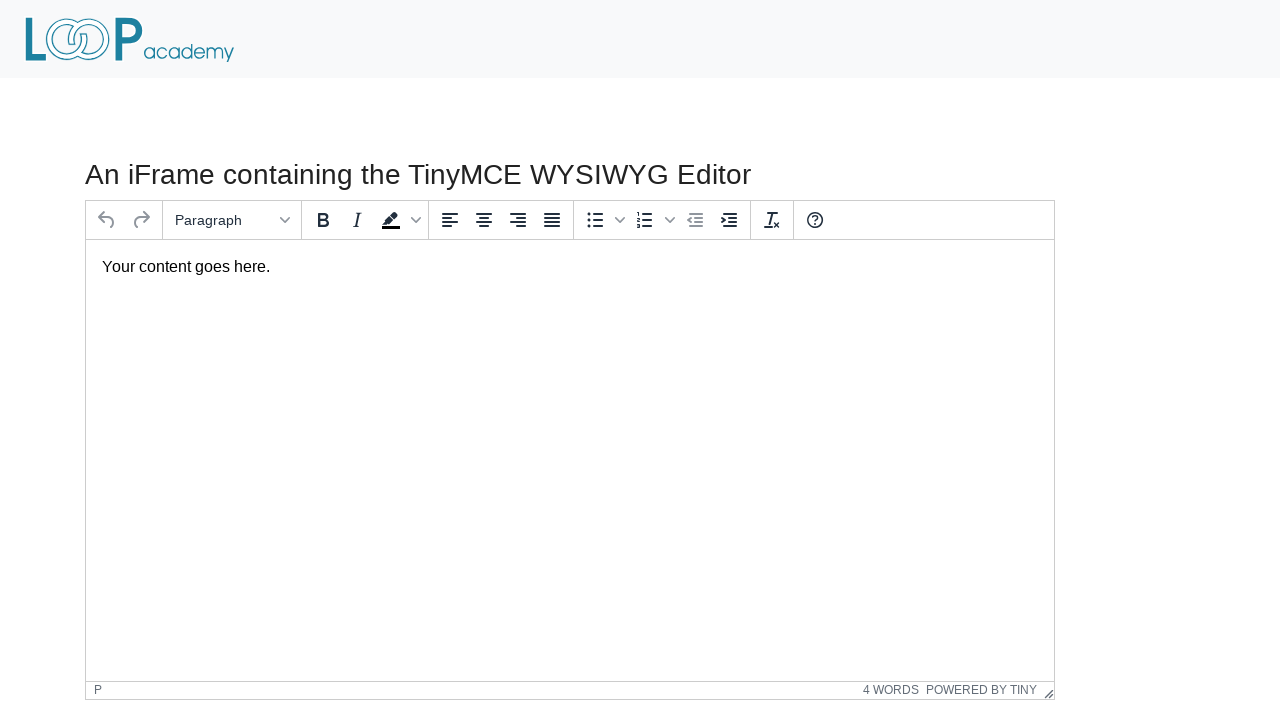

Cleared text box content on iframe >> nth=0 >> internal:control=enter-frame >> #tinymce
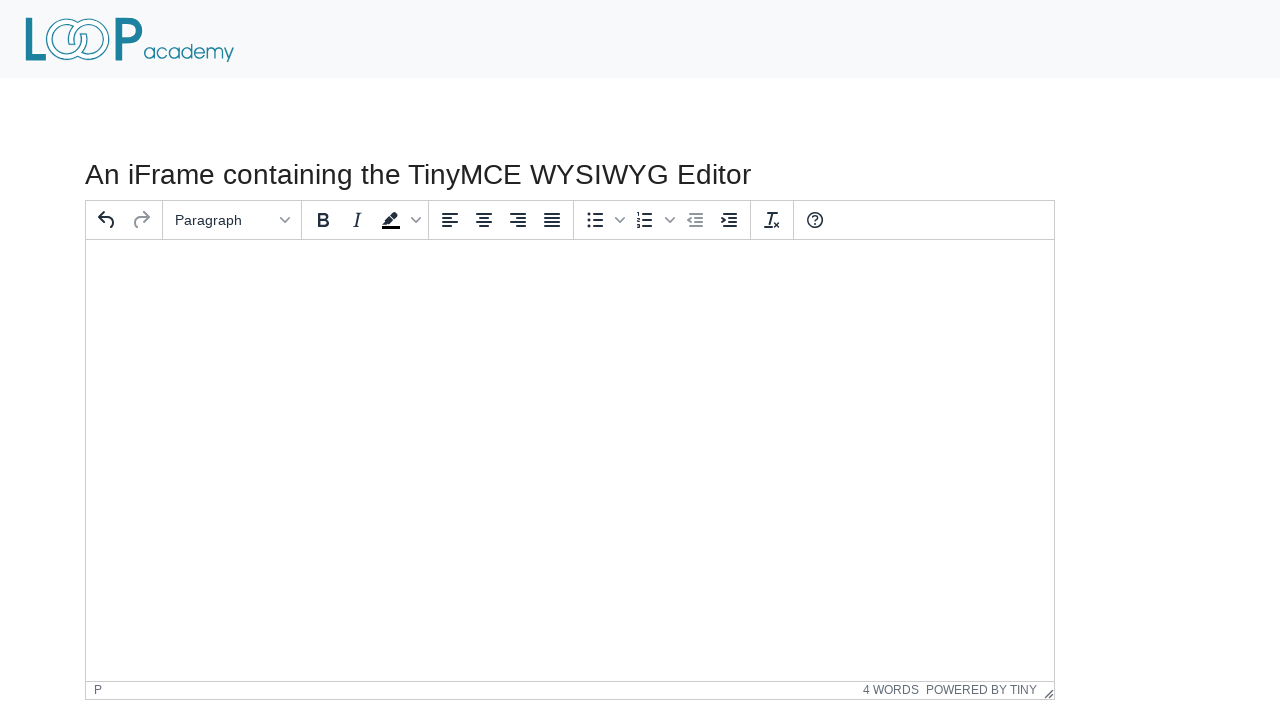

Entered 'Loopcamp' into text box on iframe >> nth=0 >> internal:control=enter-frame >> #tinymce
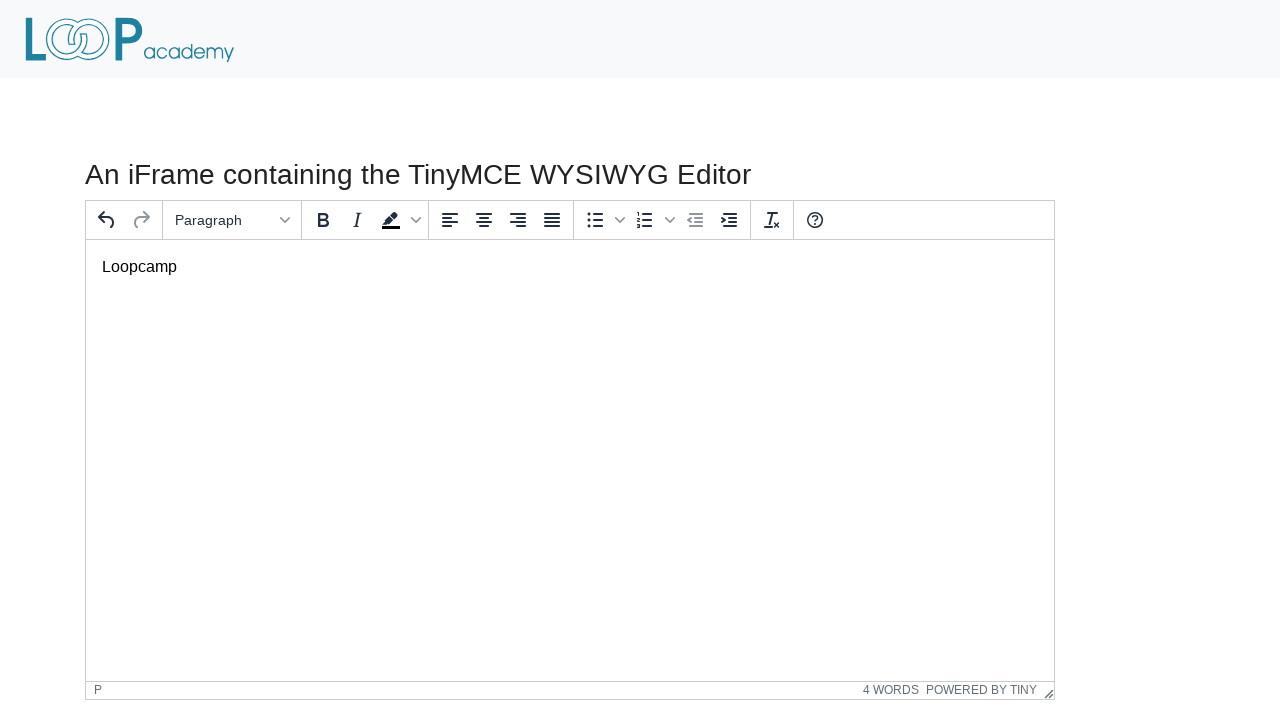

Verified text 'Loopcamp' was entered correctly into iframe text box
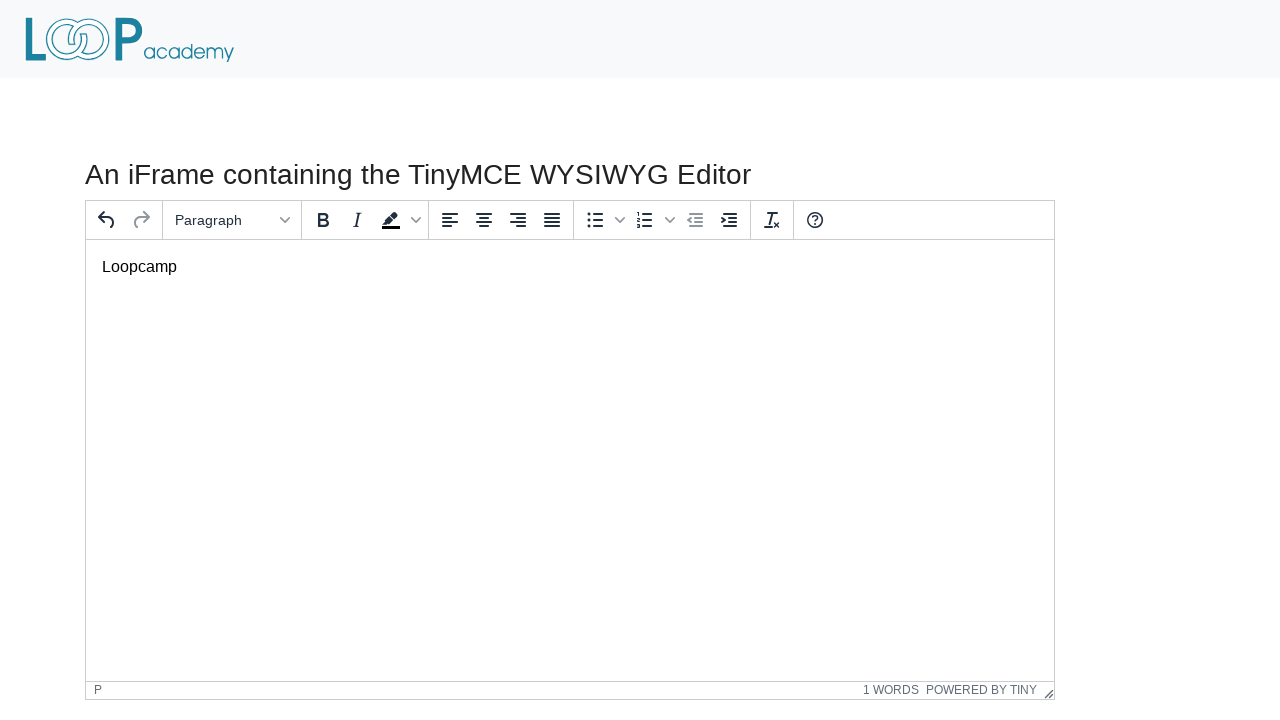

Located header element in main content
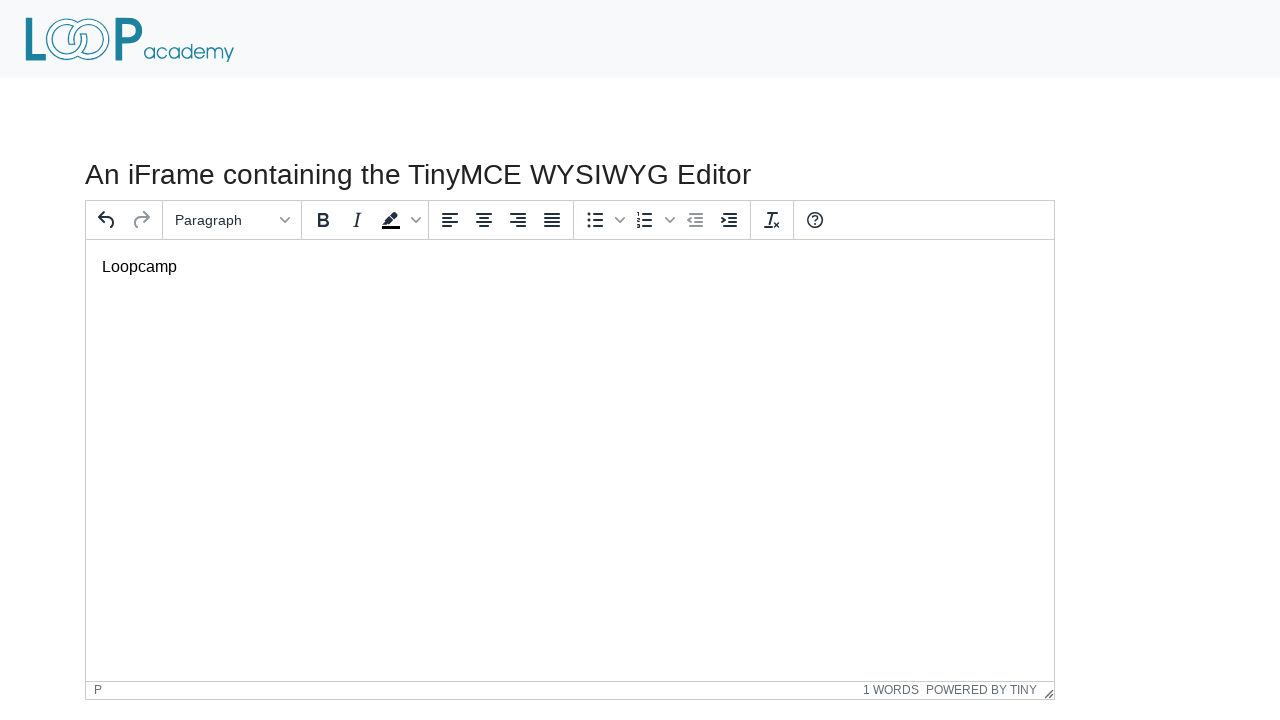

Verified header 'An iFrame' is visible in main content
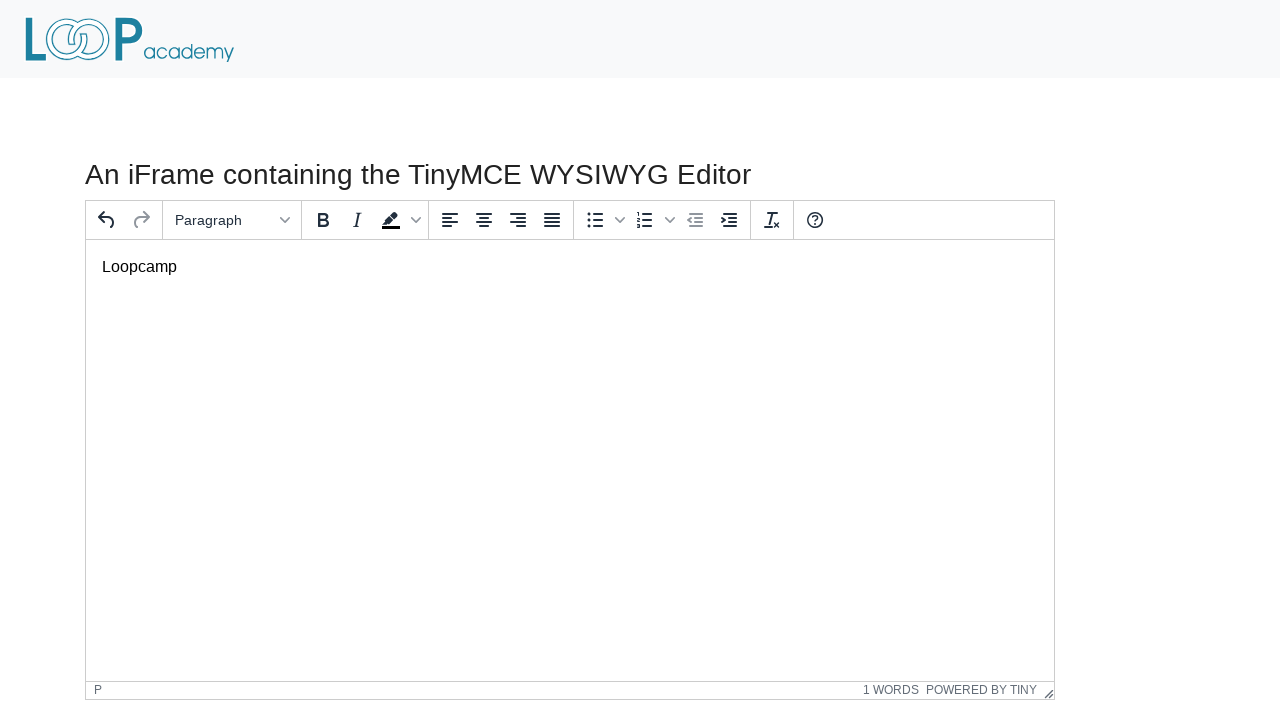

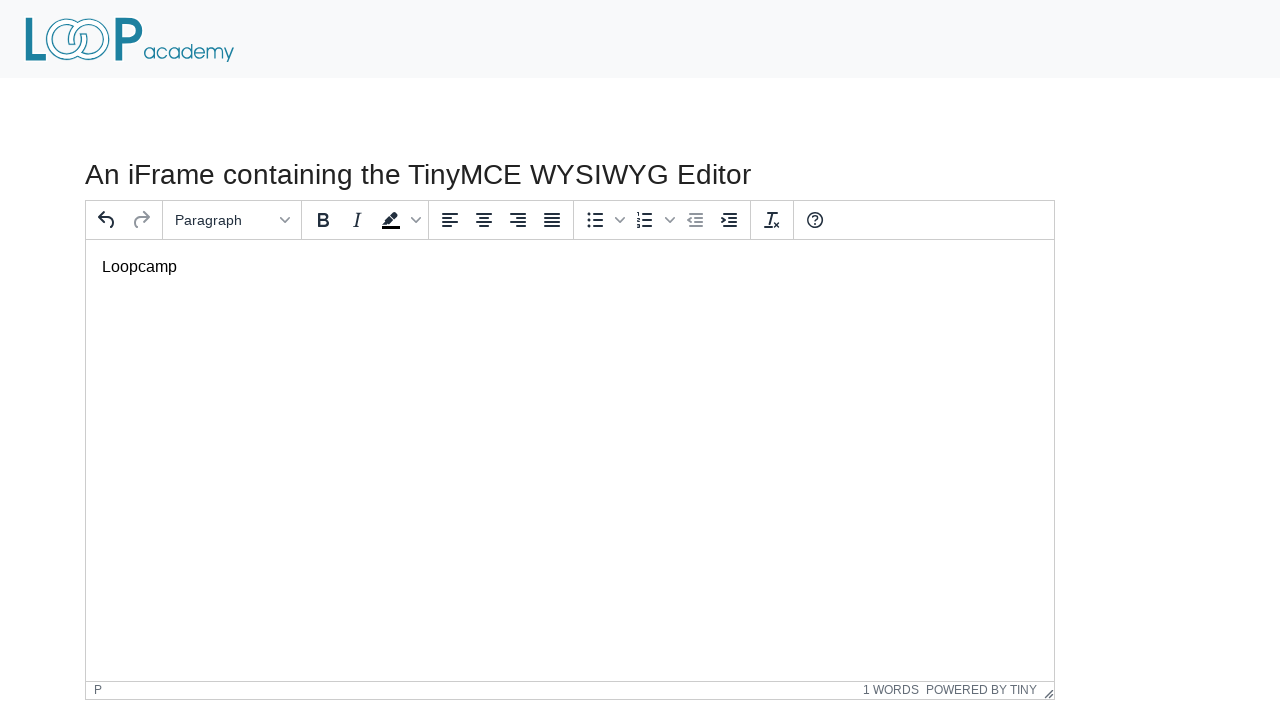